Tests drag and drop functionality by dragging element A to element B's position, followed by a keyboard shortcut action

Starting URL: https://the-internet.herokuapp.com/drag_and_drop

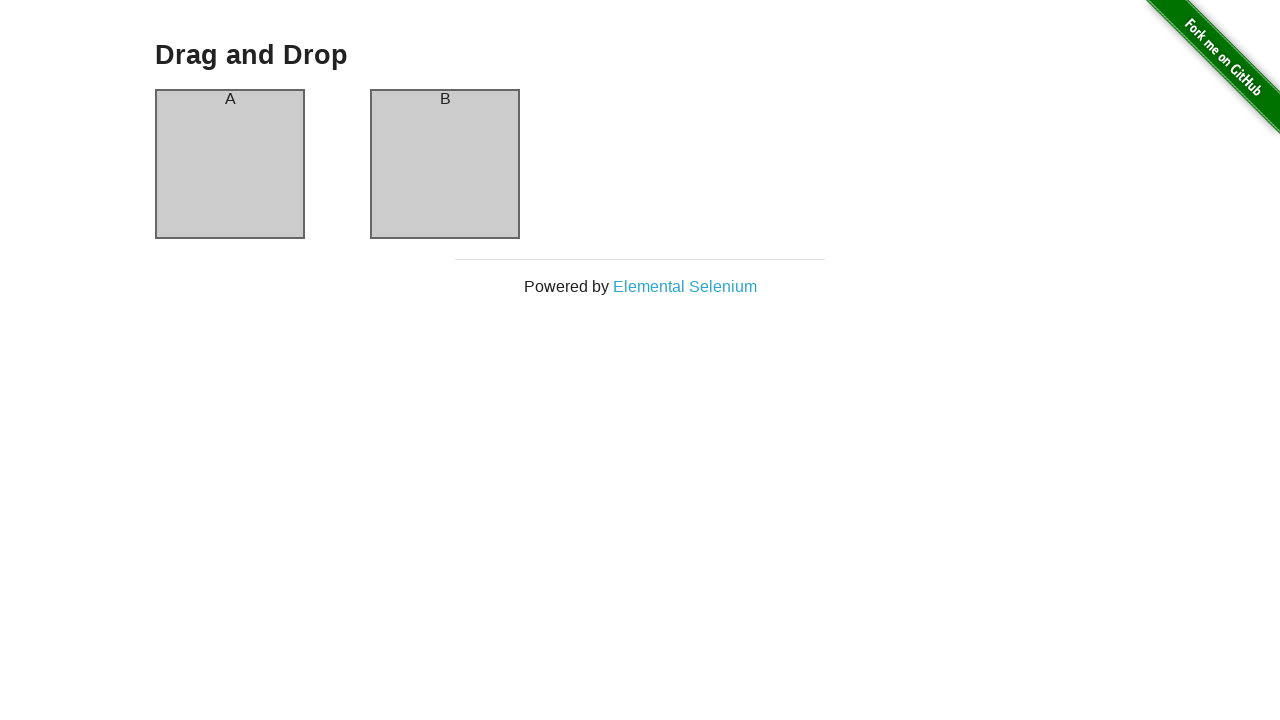

Waited for element A (column-a) to be visible
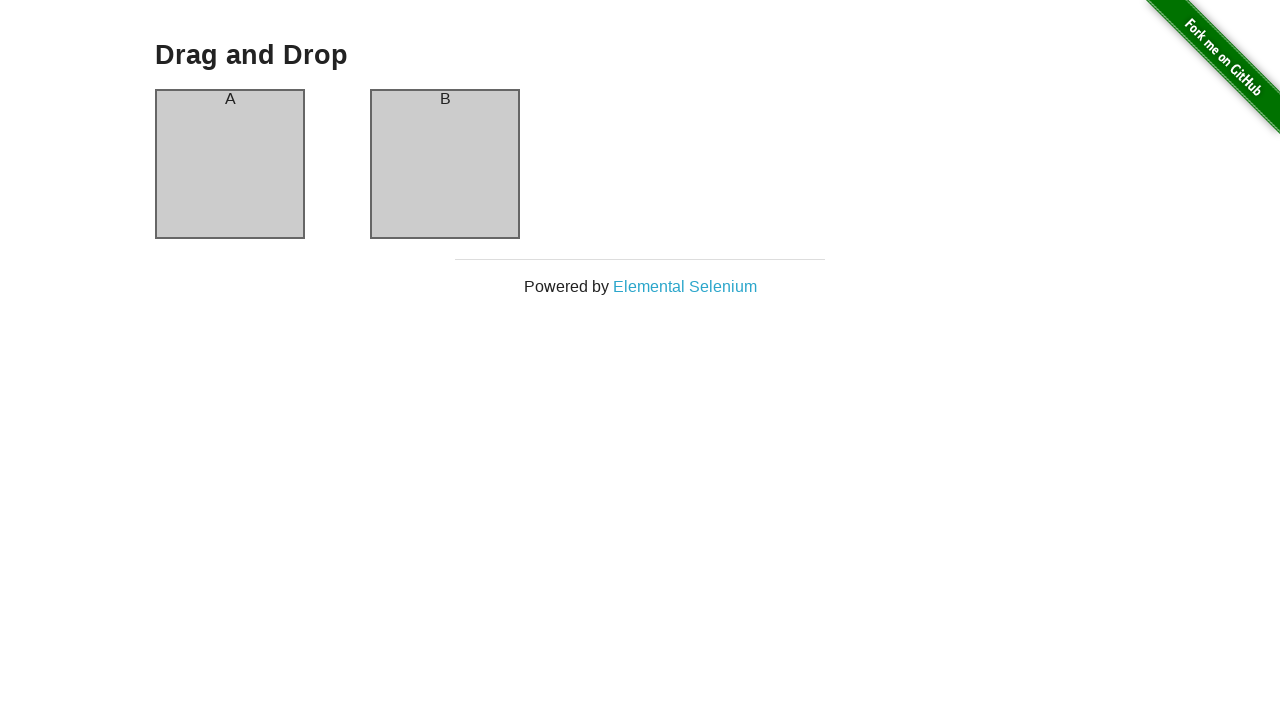

Located source element (column-a)
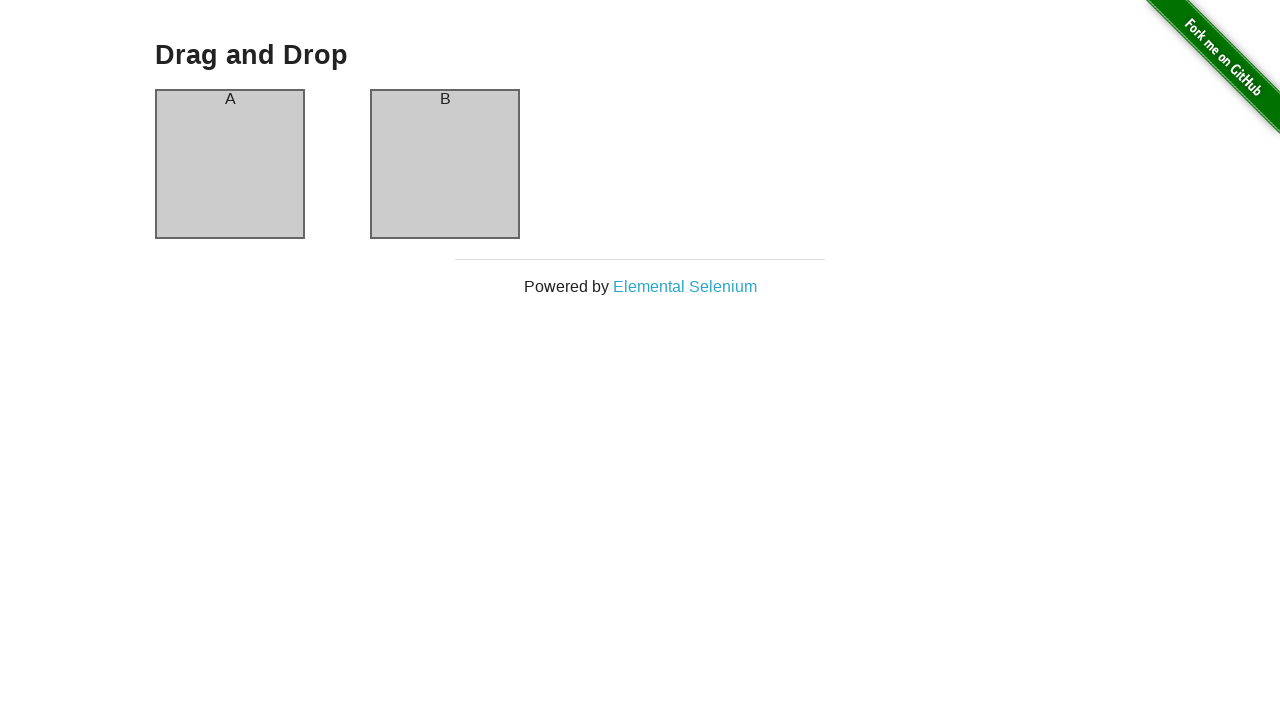

Located target element (column-b)
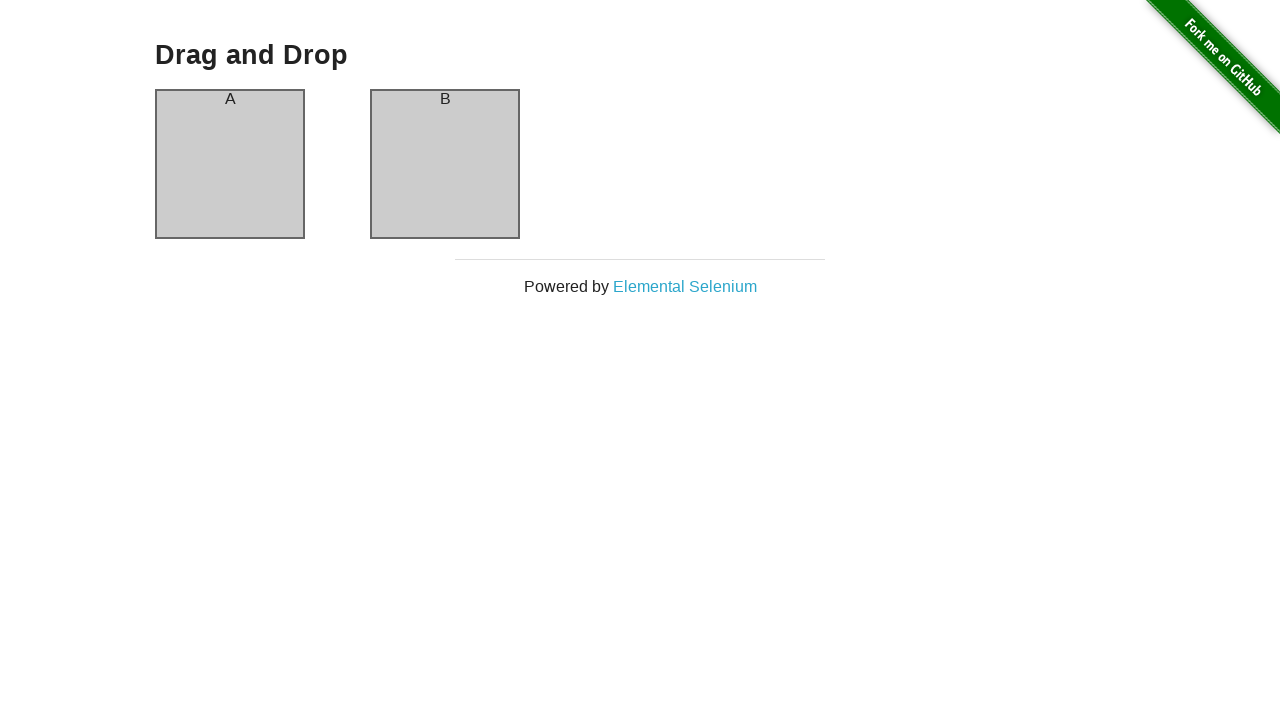

Dragged element A to element B's position at (445, 164)
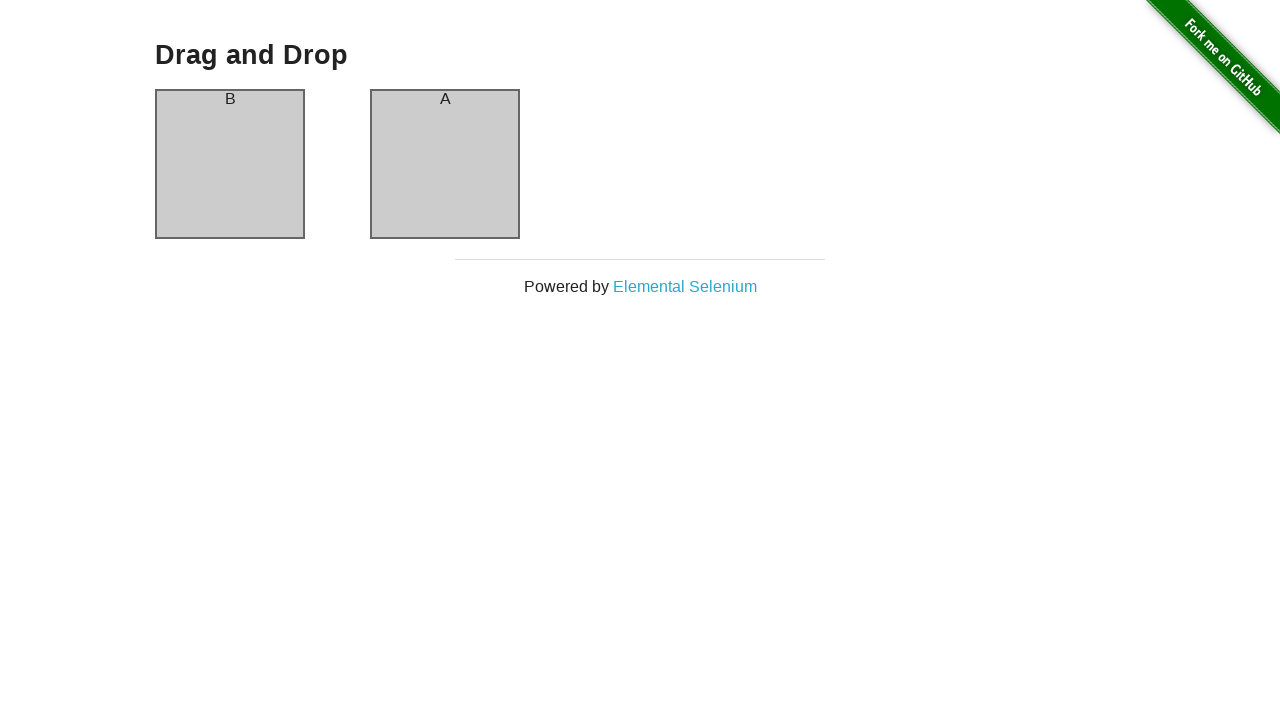

Pressed down Control key
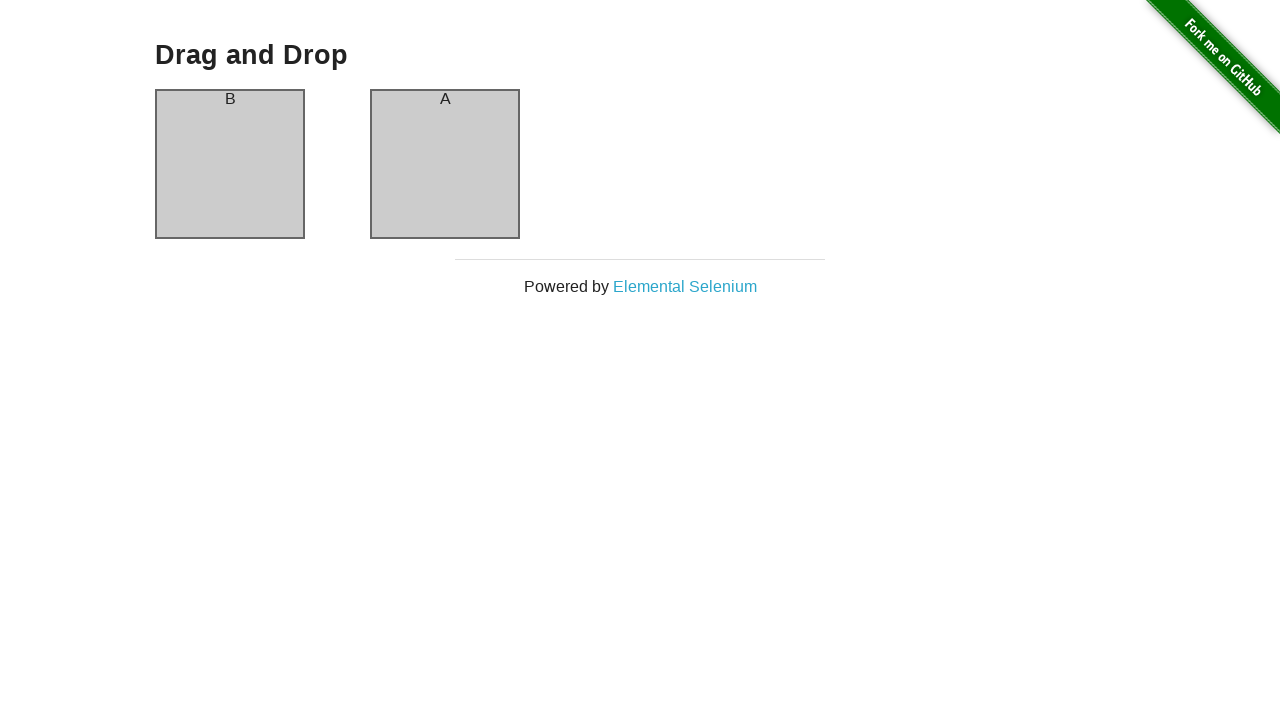

Pressed down Shift key
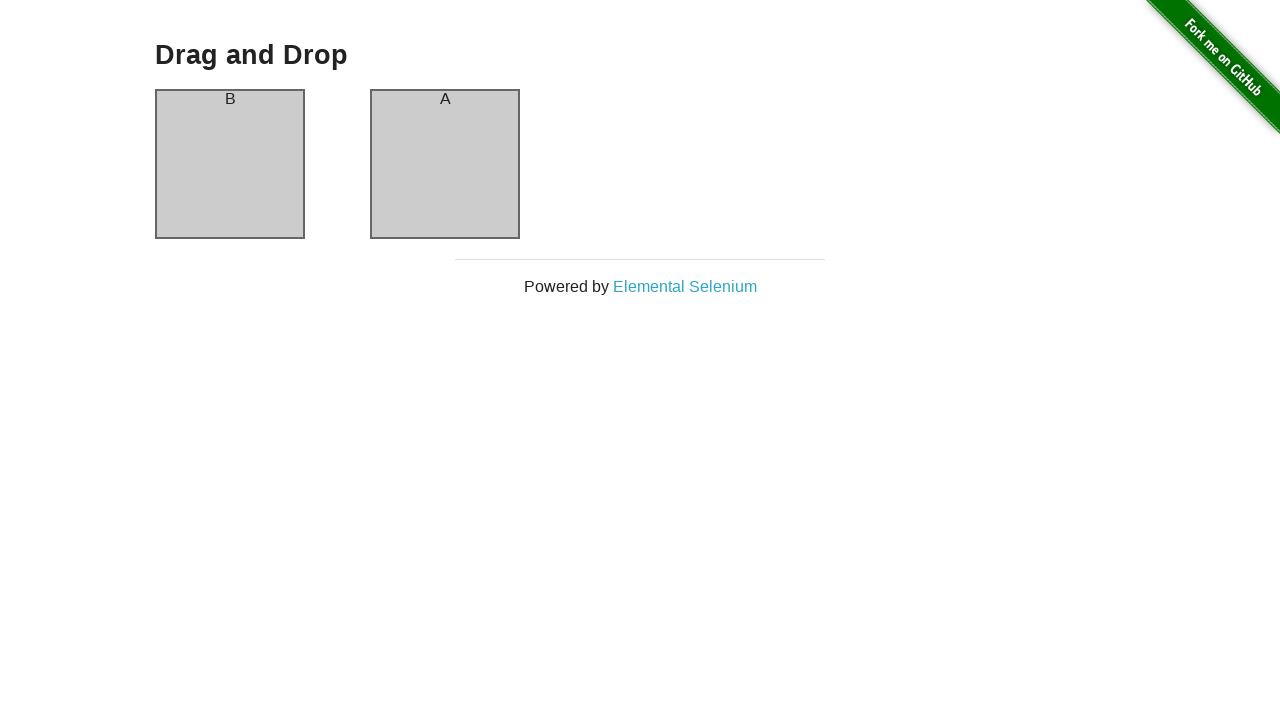

Pressed 's' key (executing Ctrl+Shift+S shortcut)
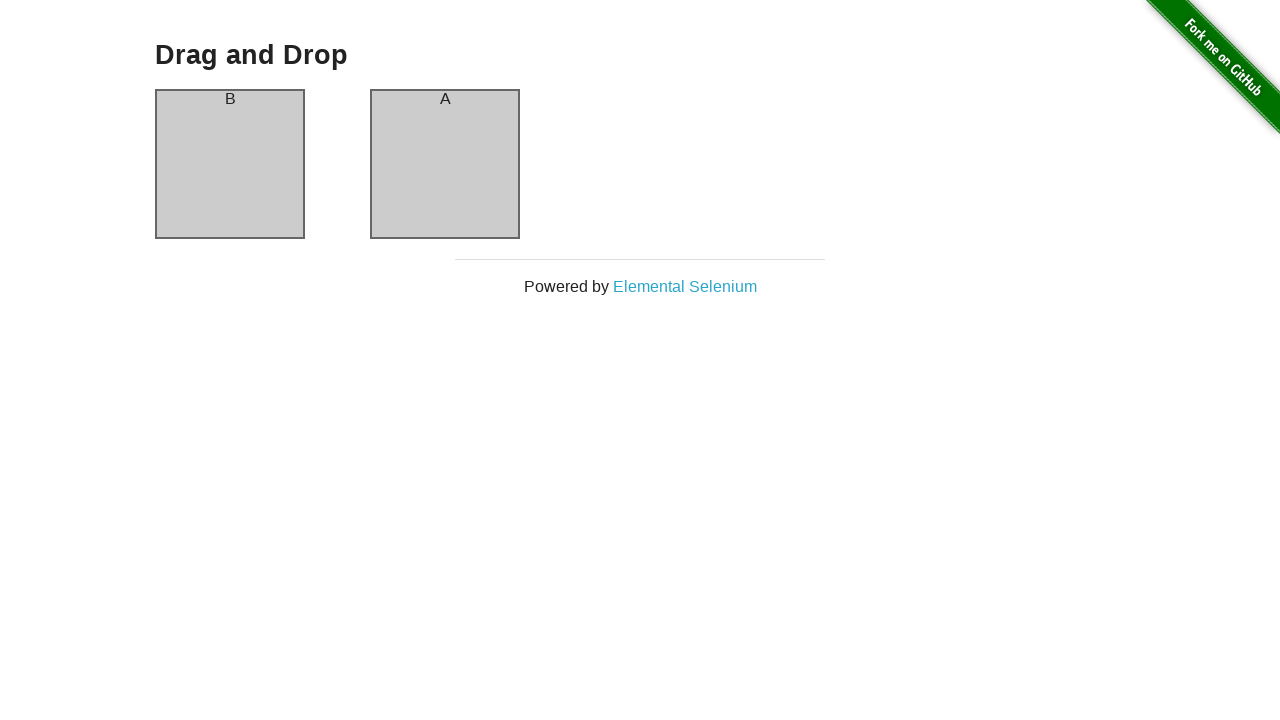

Released Shift key
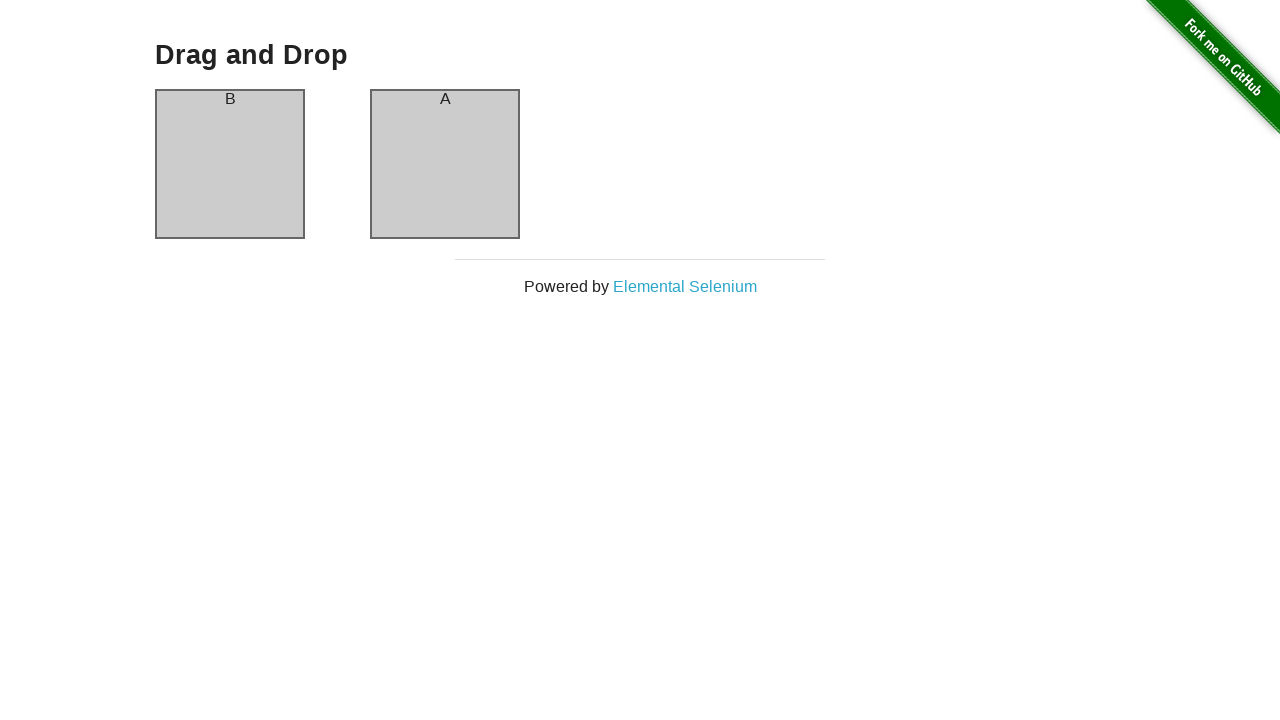

Released Control key
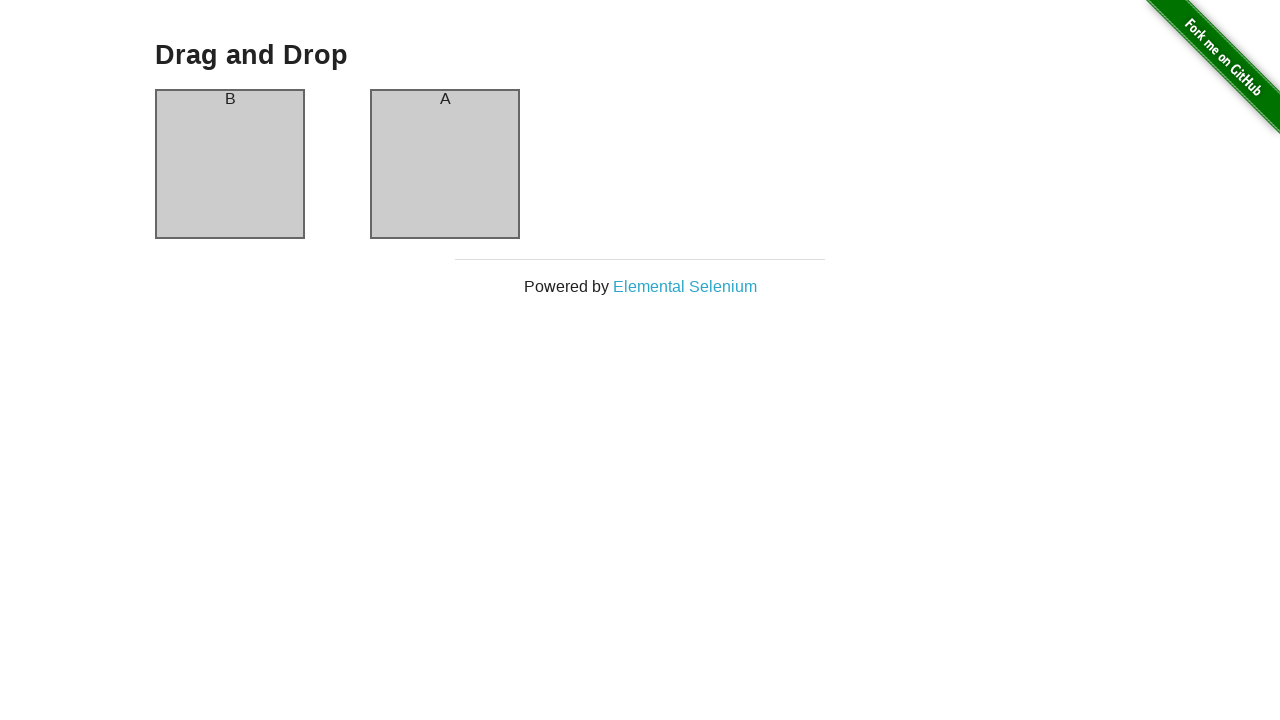

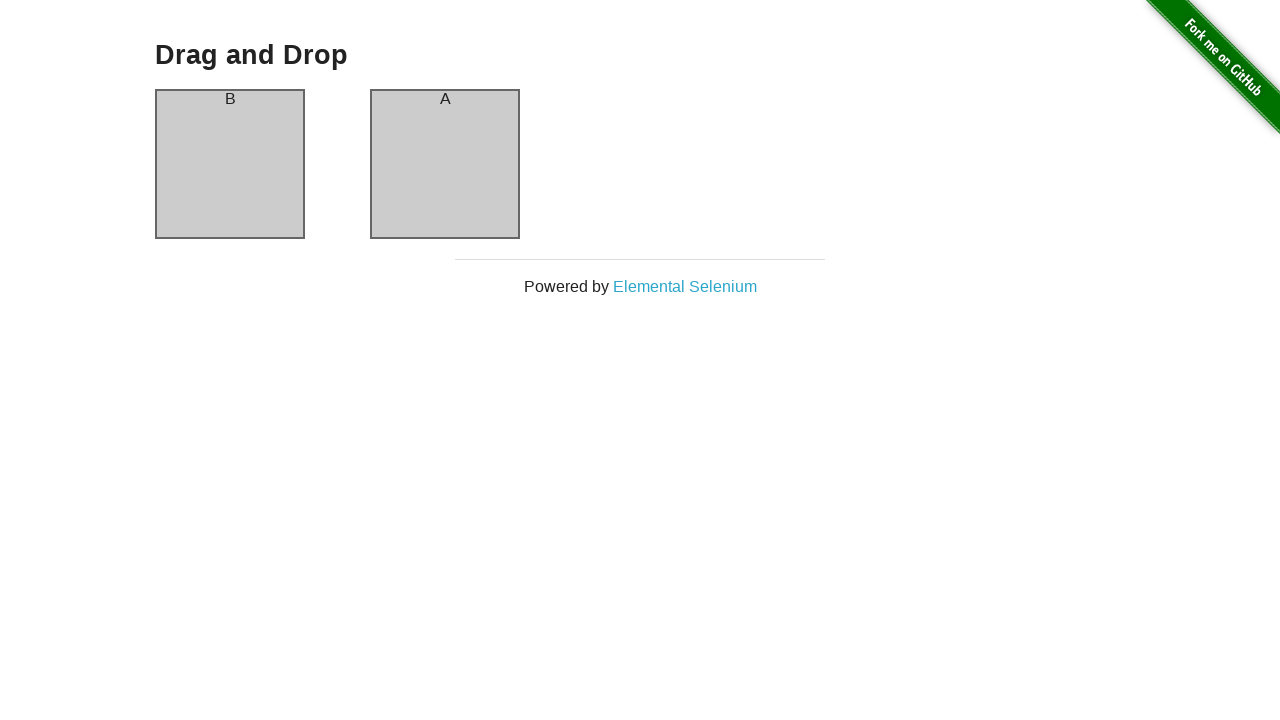